Tests a practice form by filling out personal information fields including name, gender, experience level, date, profession, and automation tools

Starting URL: https://awesomeqa.com/practice.html

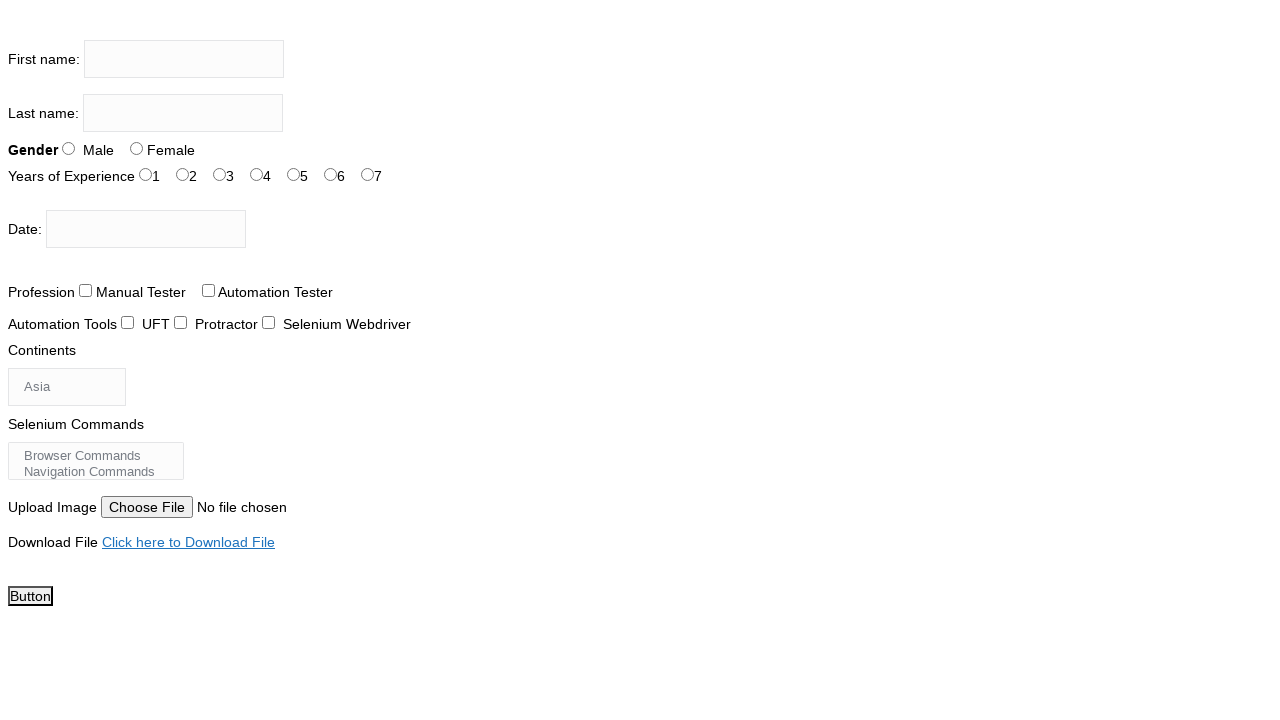

Filled first name field with 'Anil' on input[name='firstname']
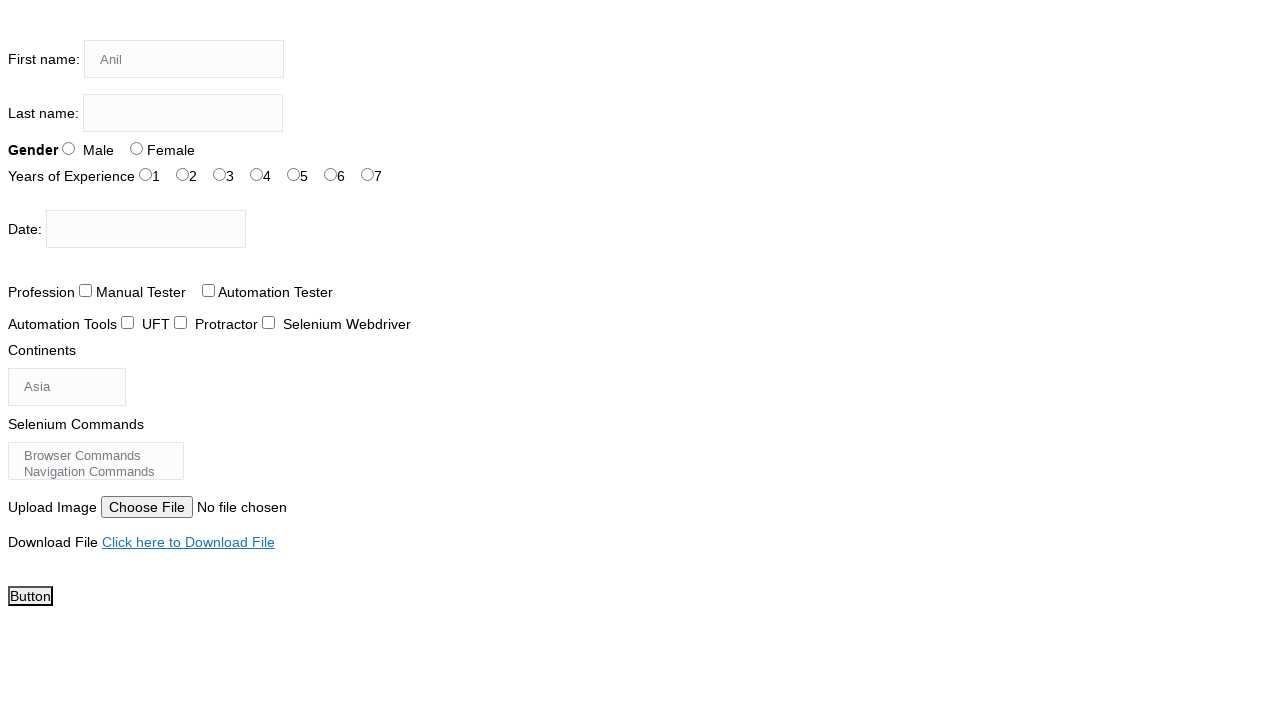

Filled last name field with 'Dixit' on input[name='lastname']
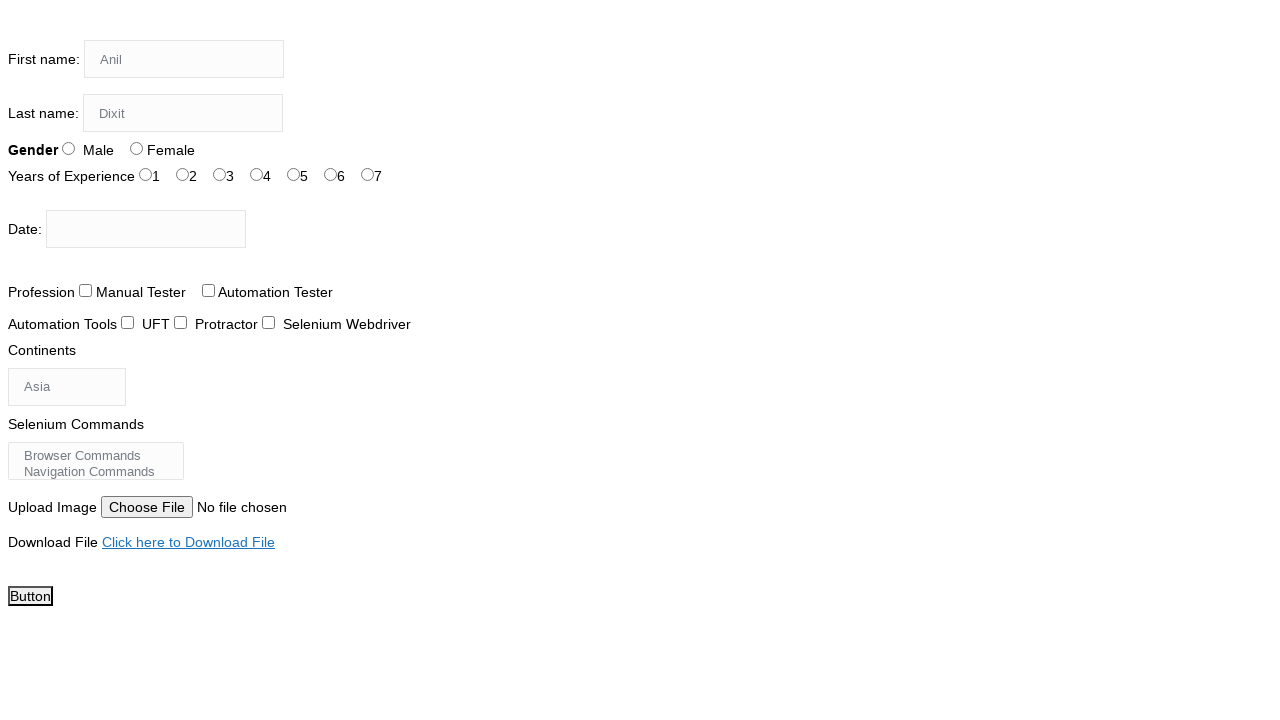

Selected Male gender option at (68, 148) on #sex-0
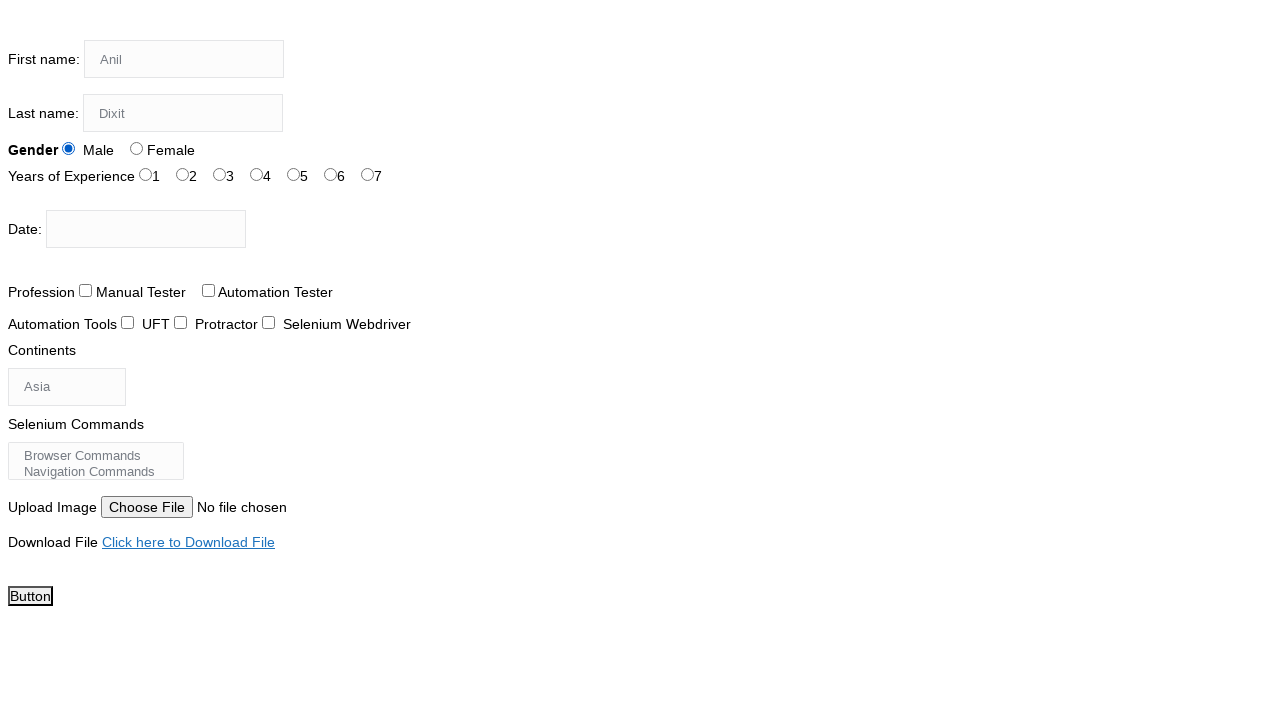

Selected 7 years of experience at (368, 174) on #exp-6
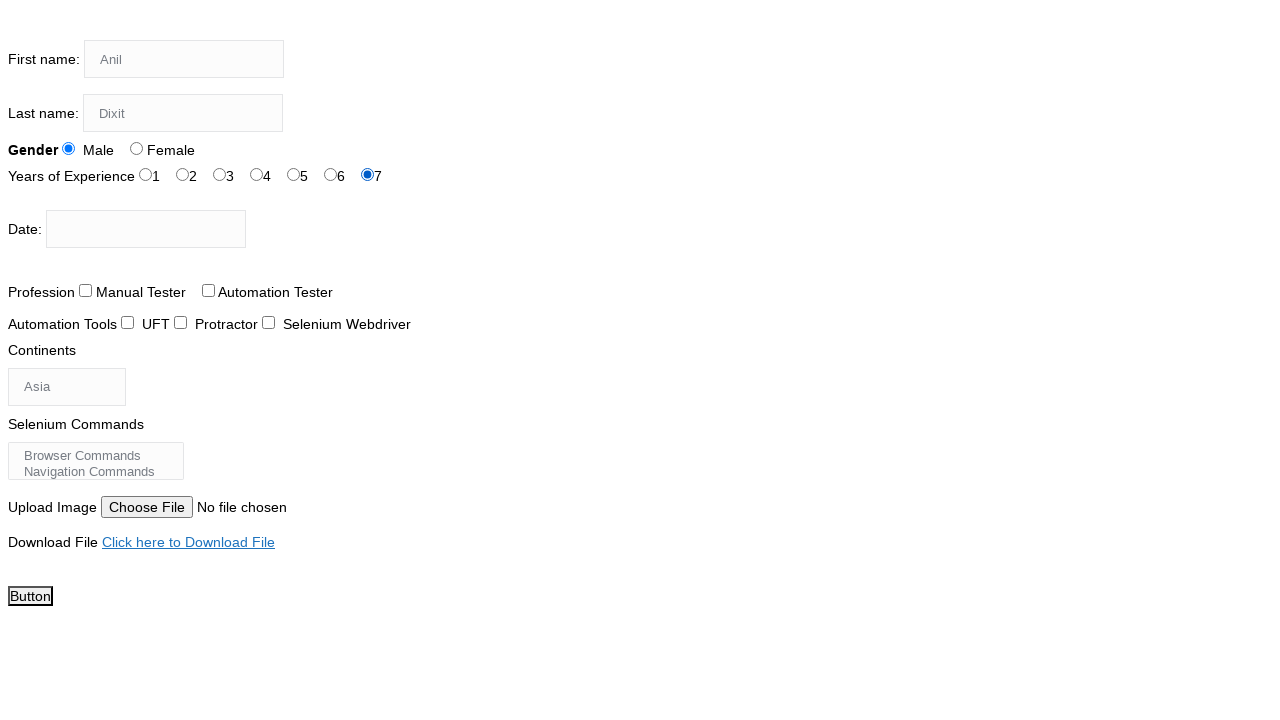

Filled date field with '28122024' on #datepicker
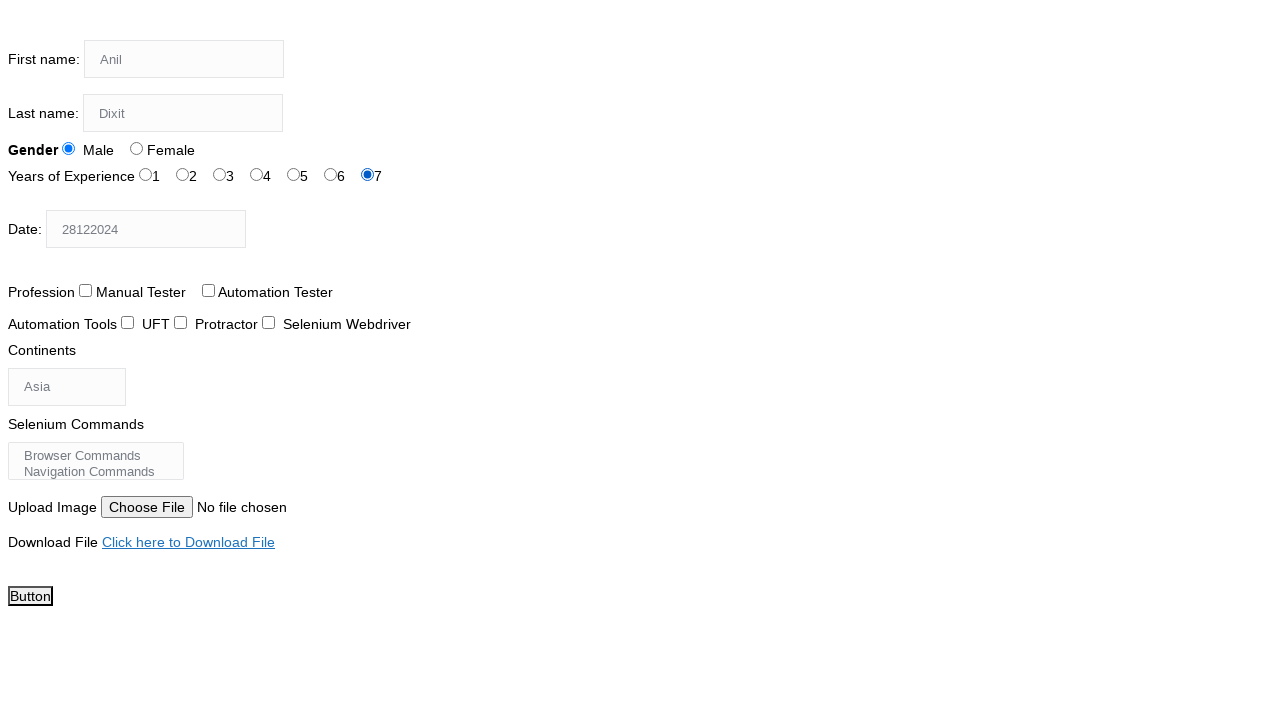

Selected Automation Tester profession at (208, 290) on #profession-1
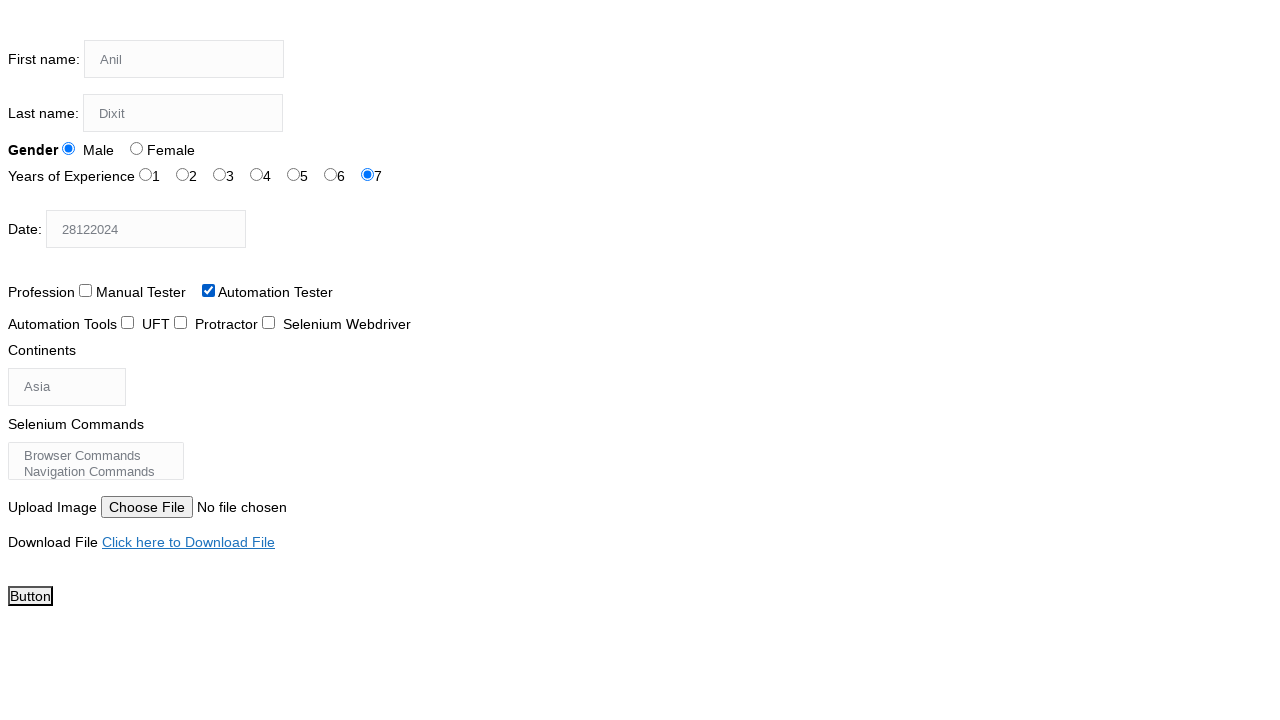

Selected Selenium WebDriver automation tool at (268, 322) on #tool-2
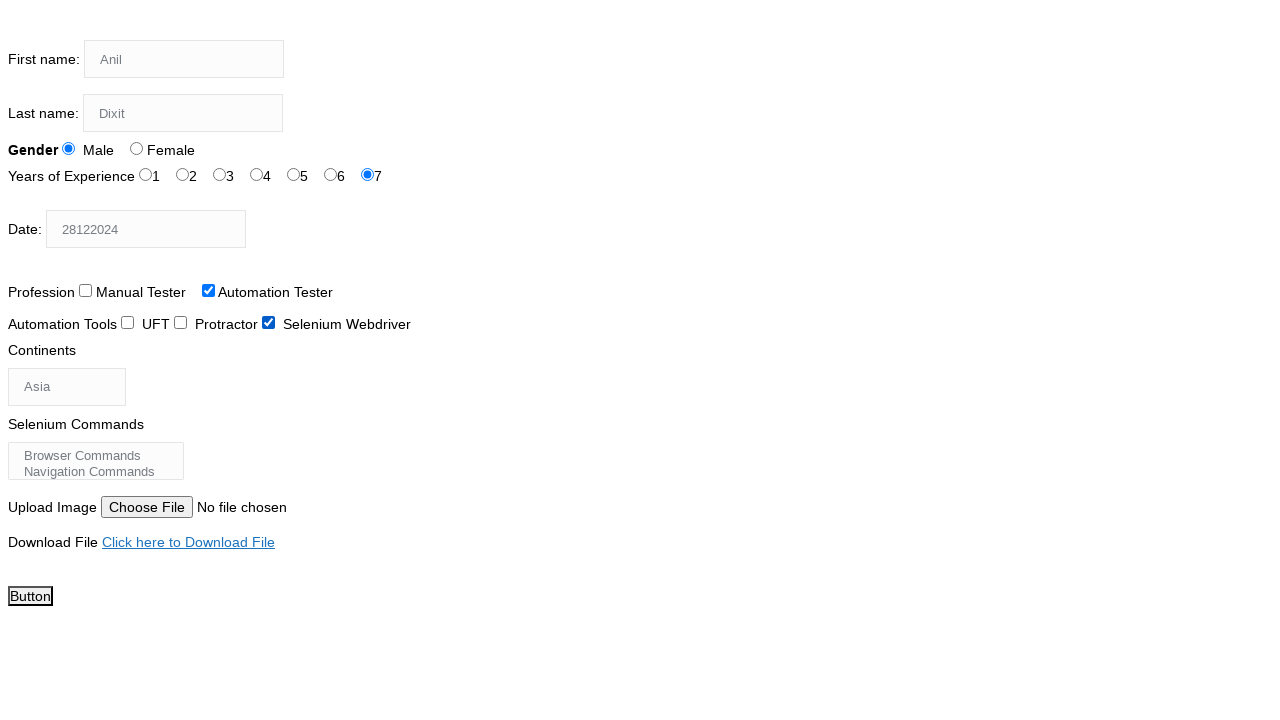

Verified page URL is https://awesomeqa.com/practice.html
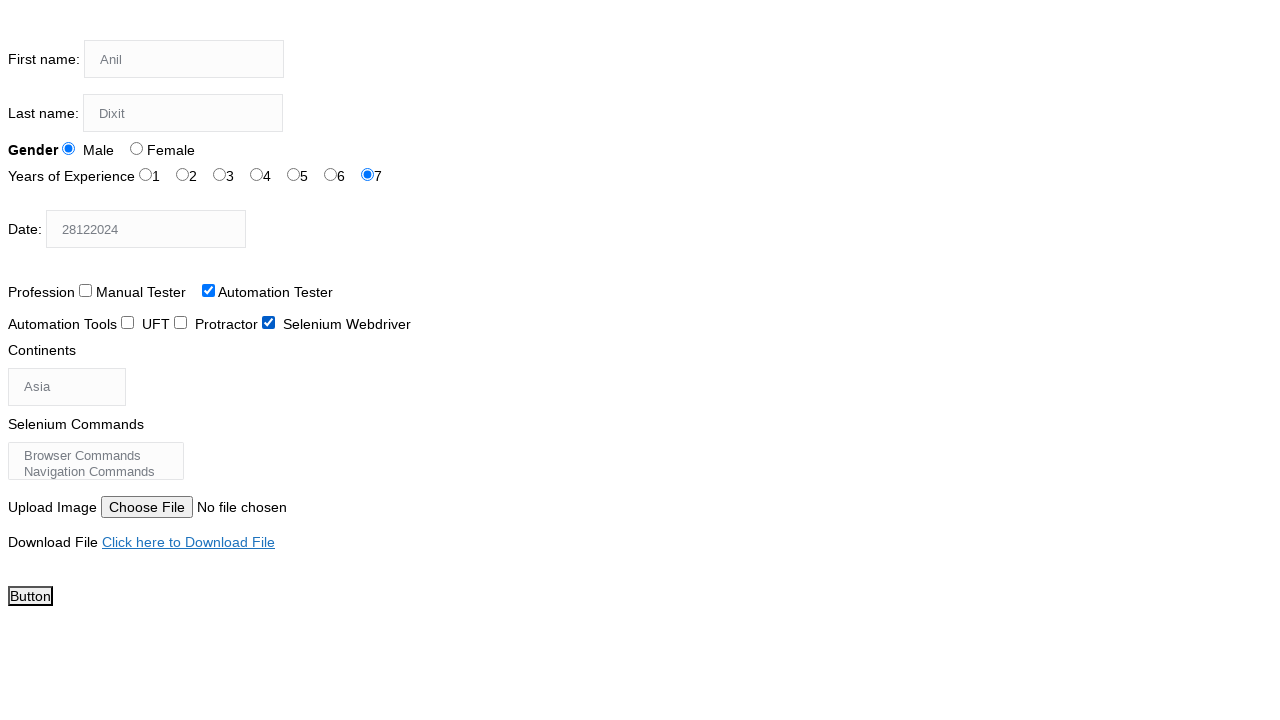

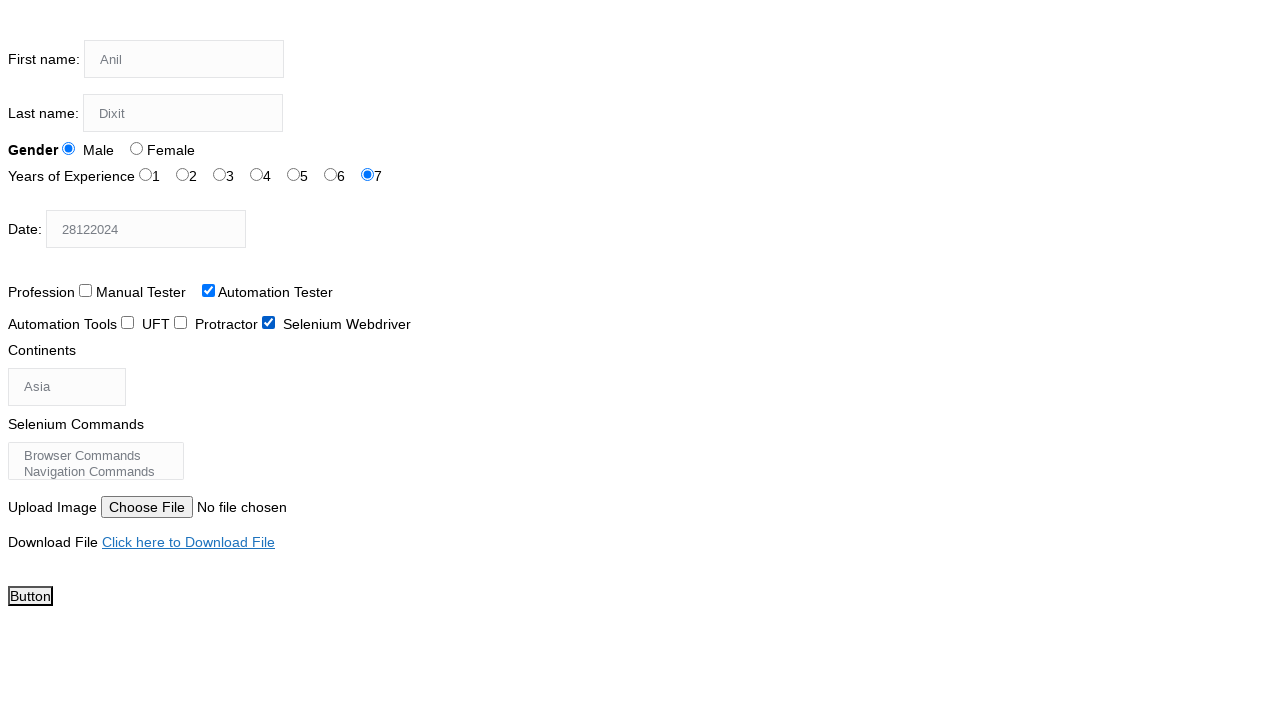